Tests alert handling functionality by interacting with different types of JavaScript alerts including simple alerts, confirmation dialogs, and prompt dialogs

Starting URL: https://www.leafground.com/alert.xhtml

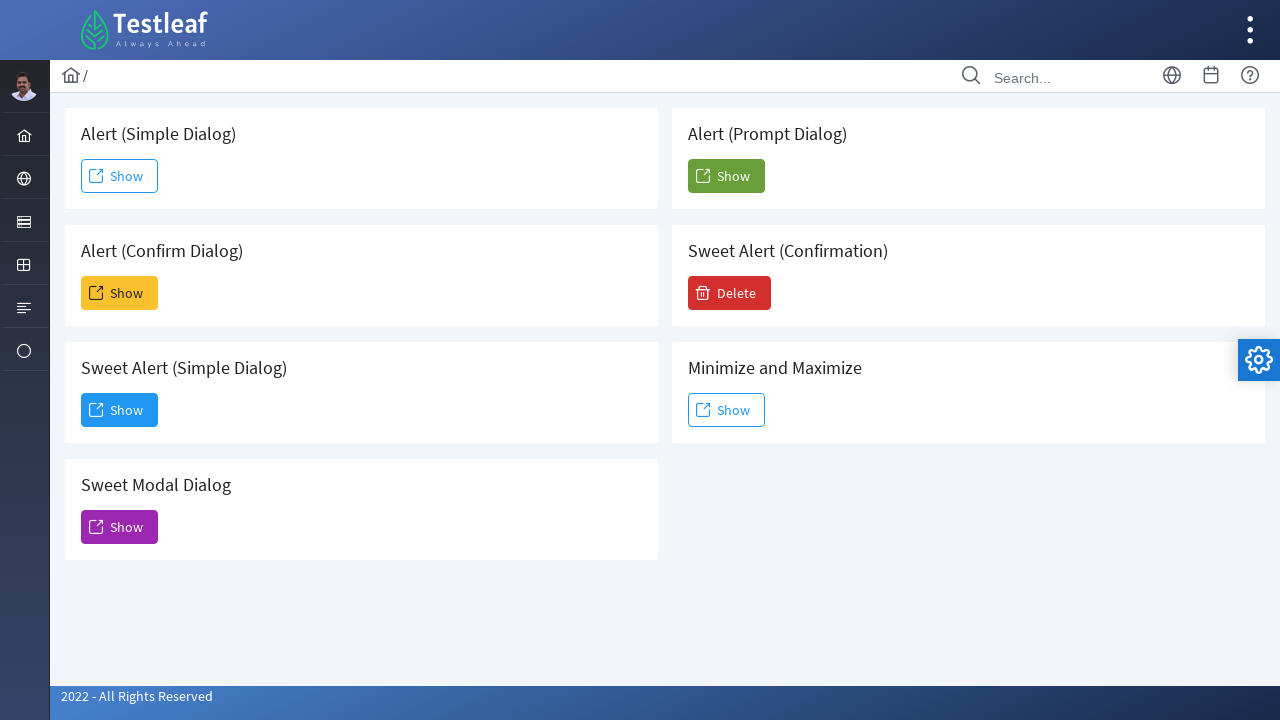

Clicked button to trigger simple alert at (120, 176) on #j_idt88\:j_idt91
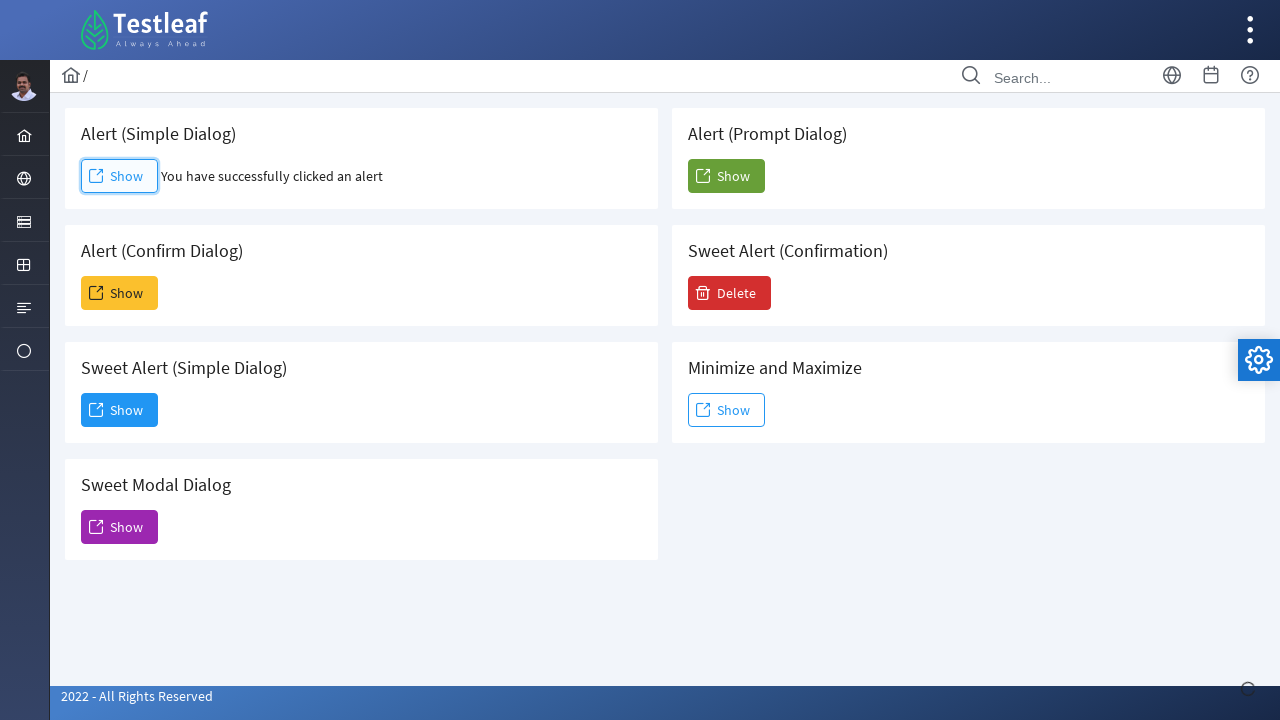

Set up dialog handler to accept alerts
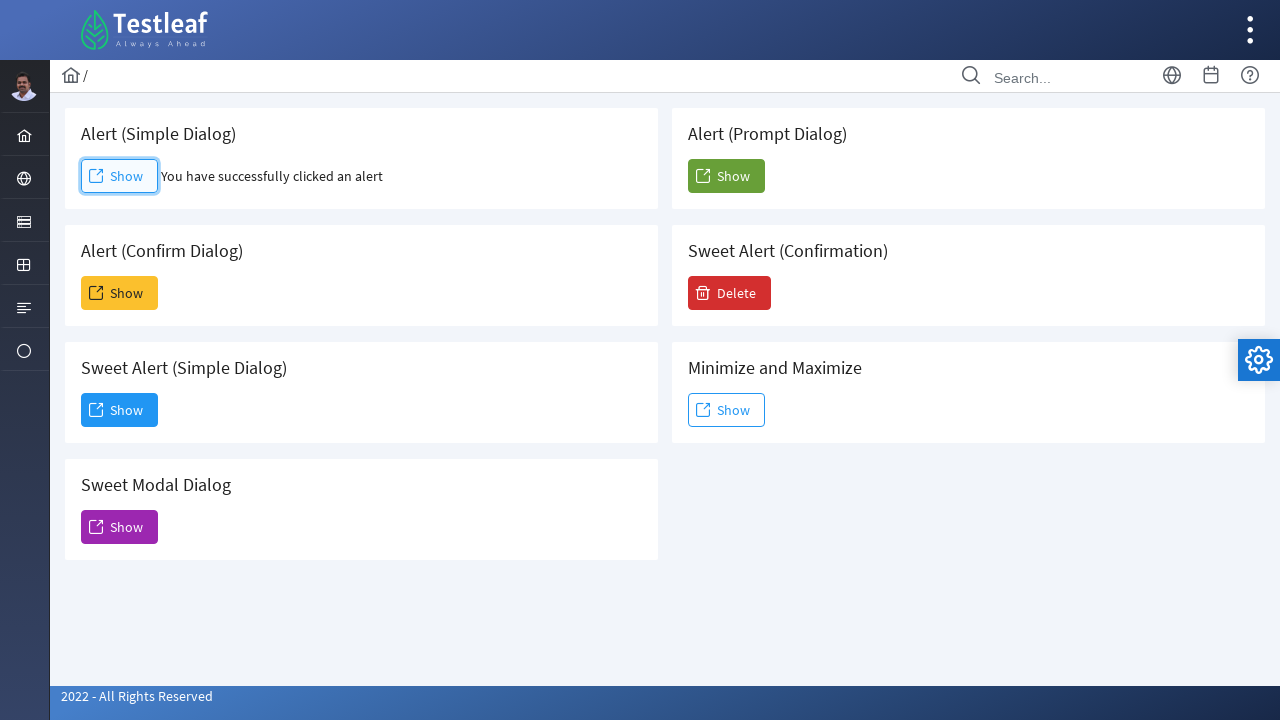

Clicked button to trigger confirmation dialog at (120, 293) on xpath=(//span[@class='ui-button-text ui-c'])[2]
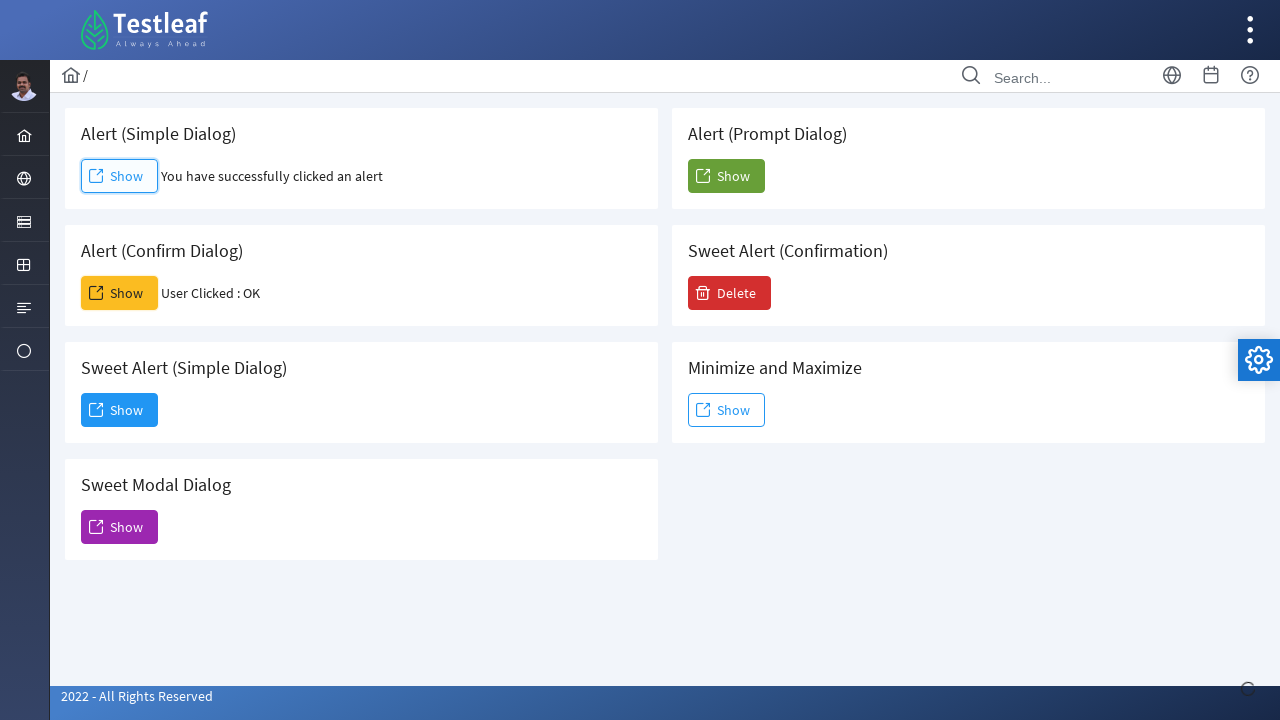

Clicked button to trigger prompt dialog at (726, 176) on #j_idt88\:j_idt104
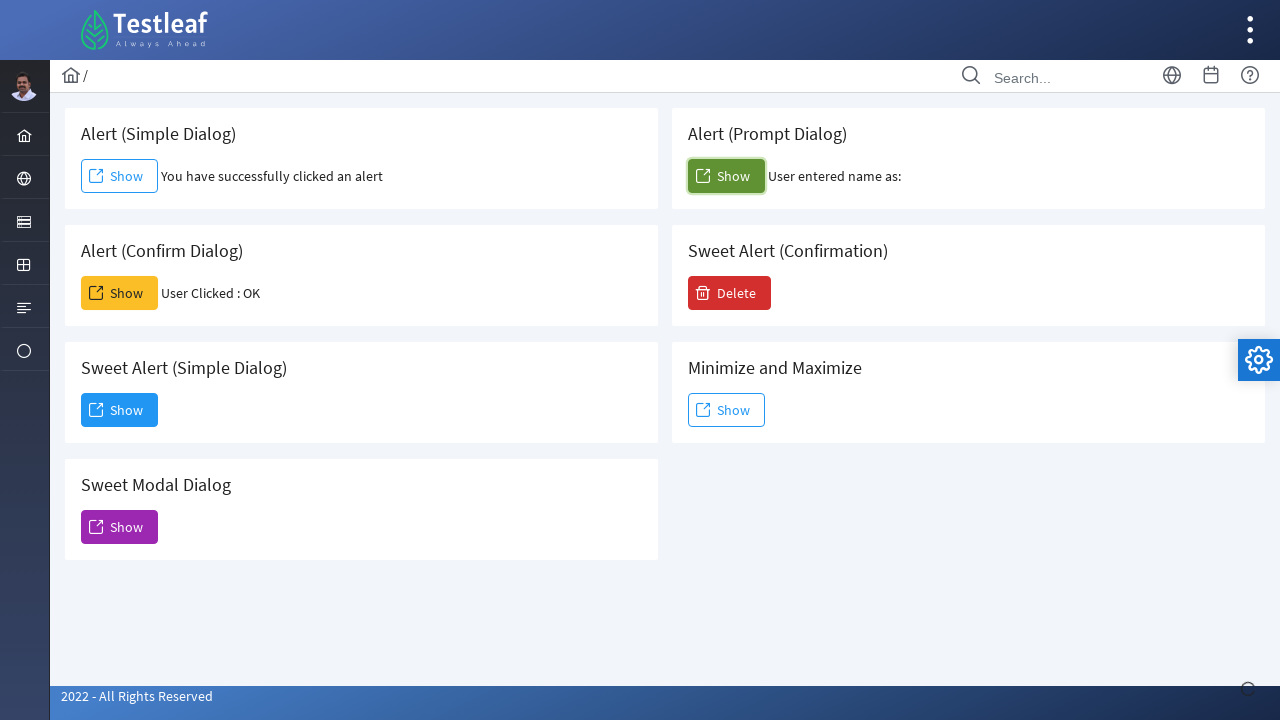

Set up dialog handler to accept prompt with 'Sudharshan' input
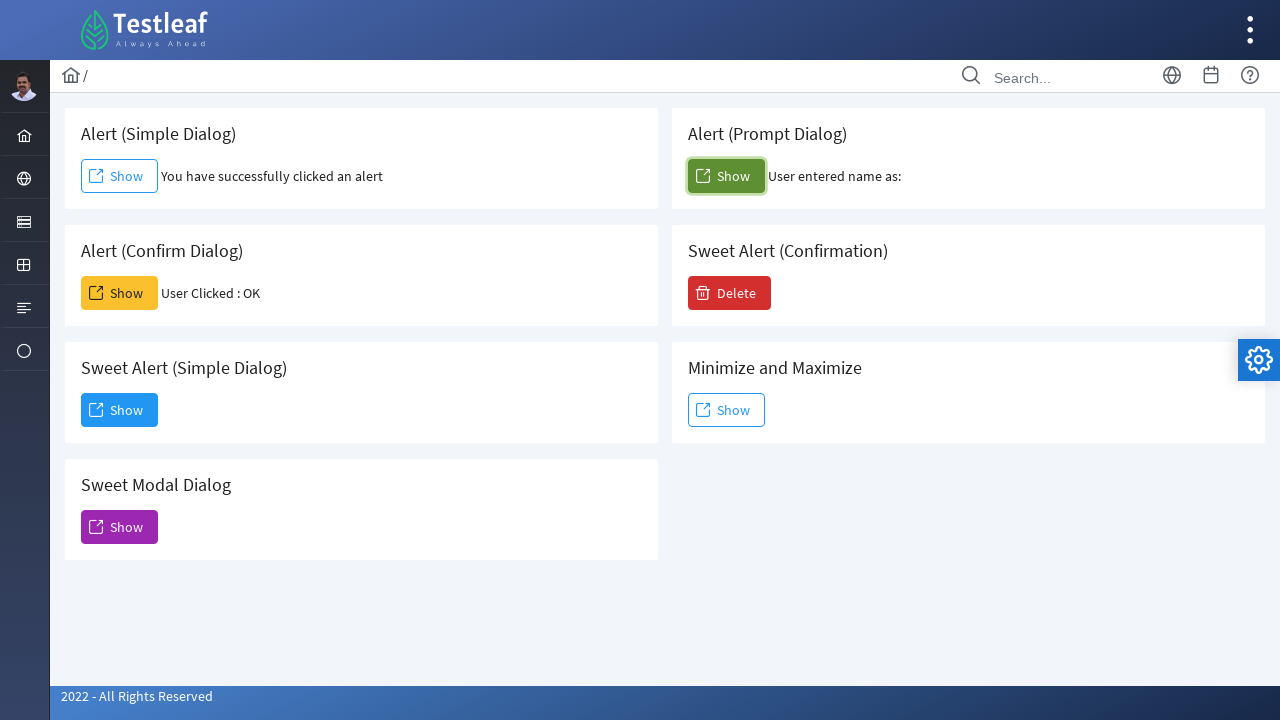

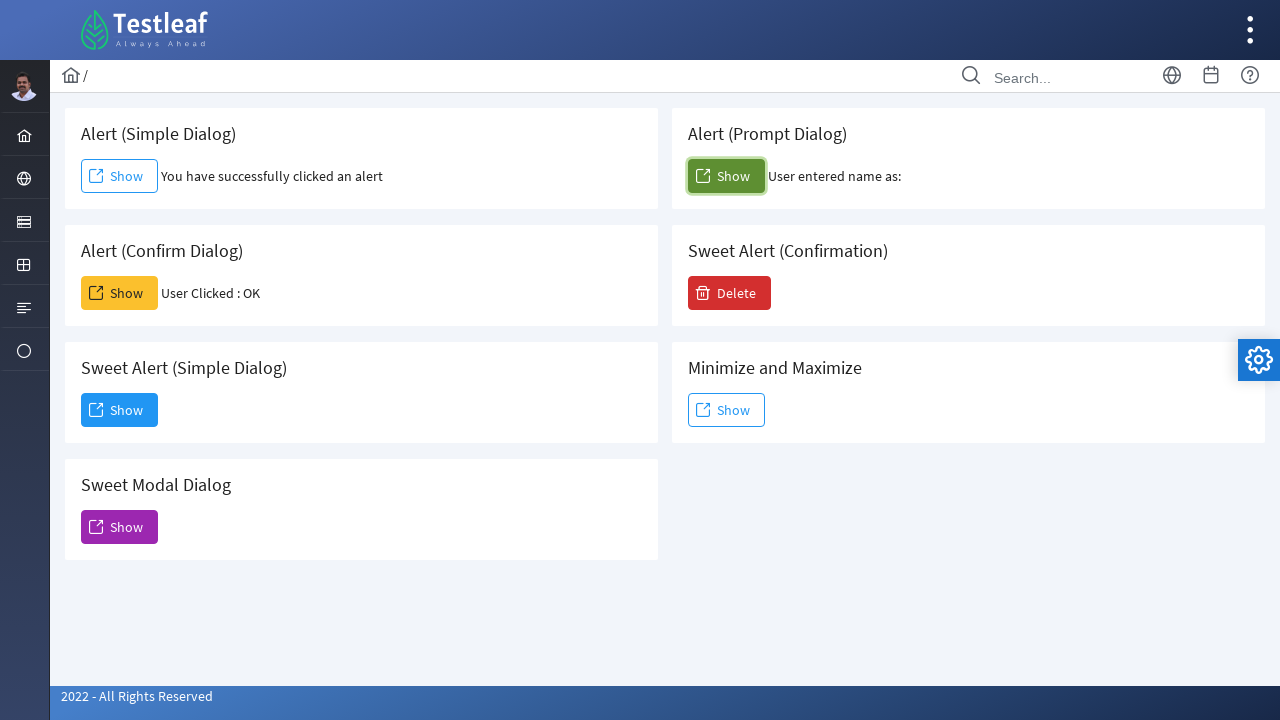